Tests double-click functionality on a button element on the test automation practice blog

Starting URL: https://testautomationpractice.blogspot.com/

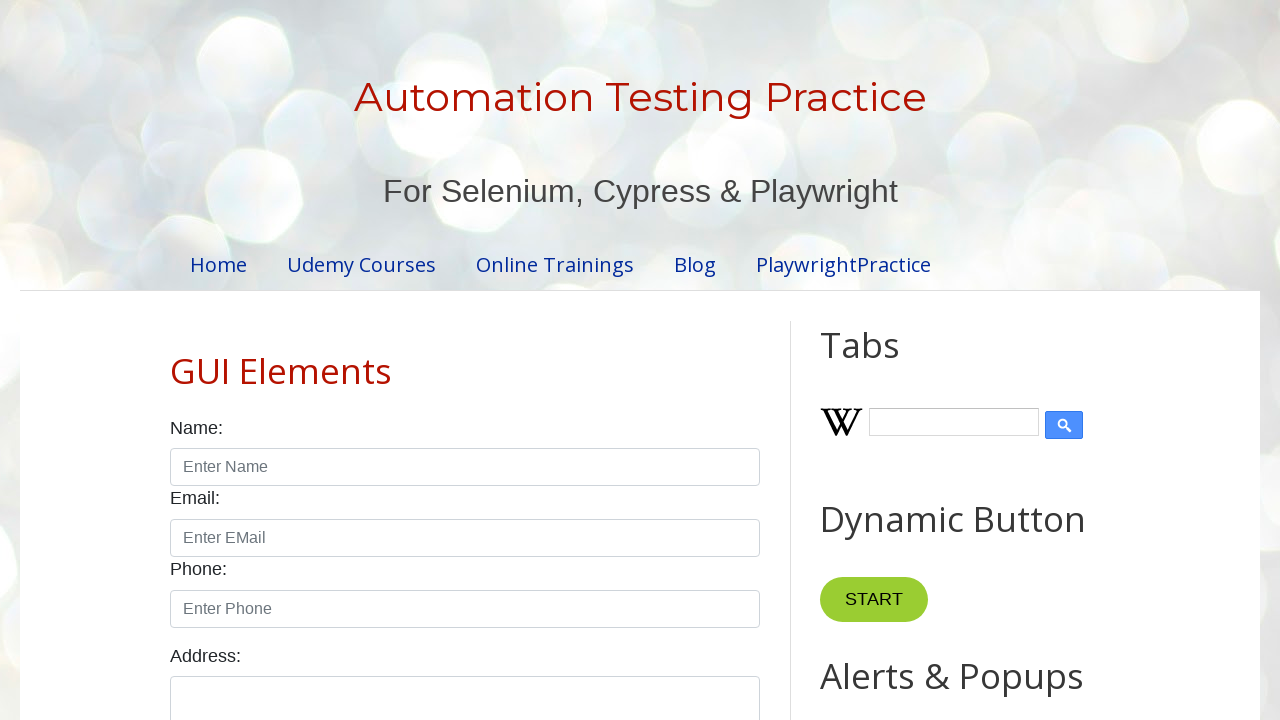

Located the double-click test button element
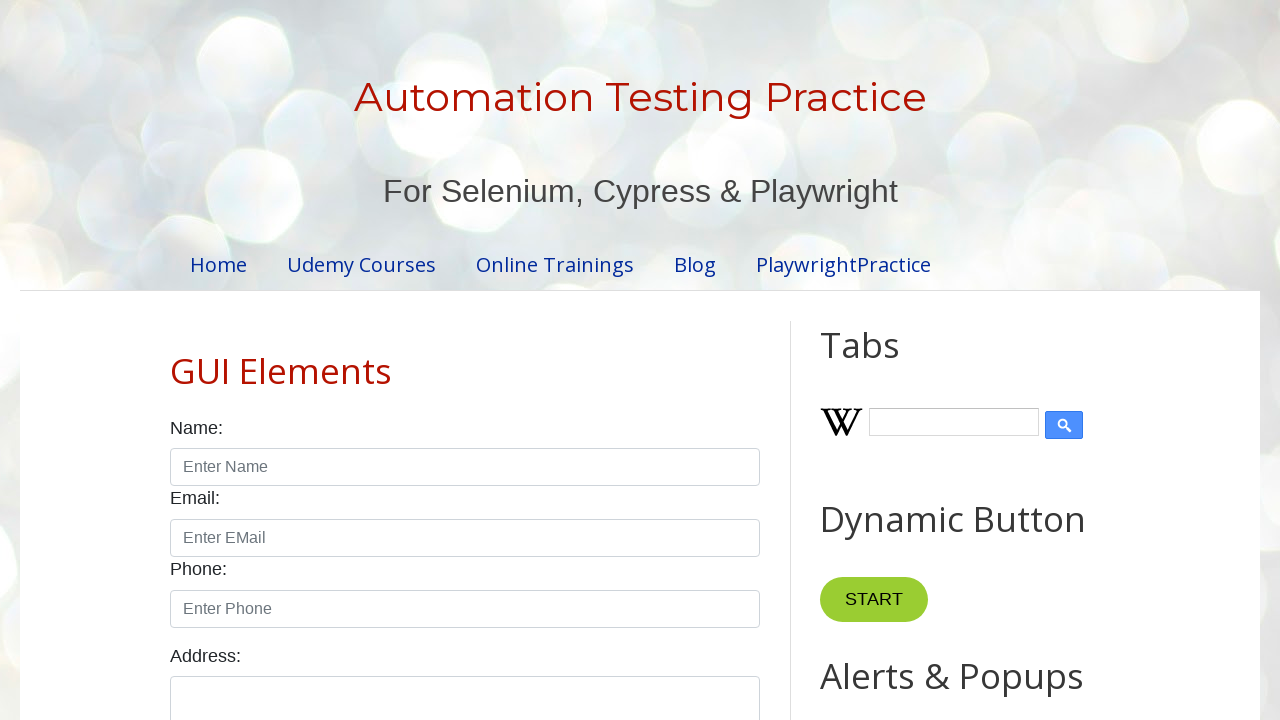

Performed double-click action on the button at (885, 360) on xpath=//*[@id="HTML10"]/div[1]/button
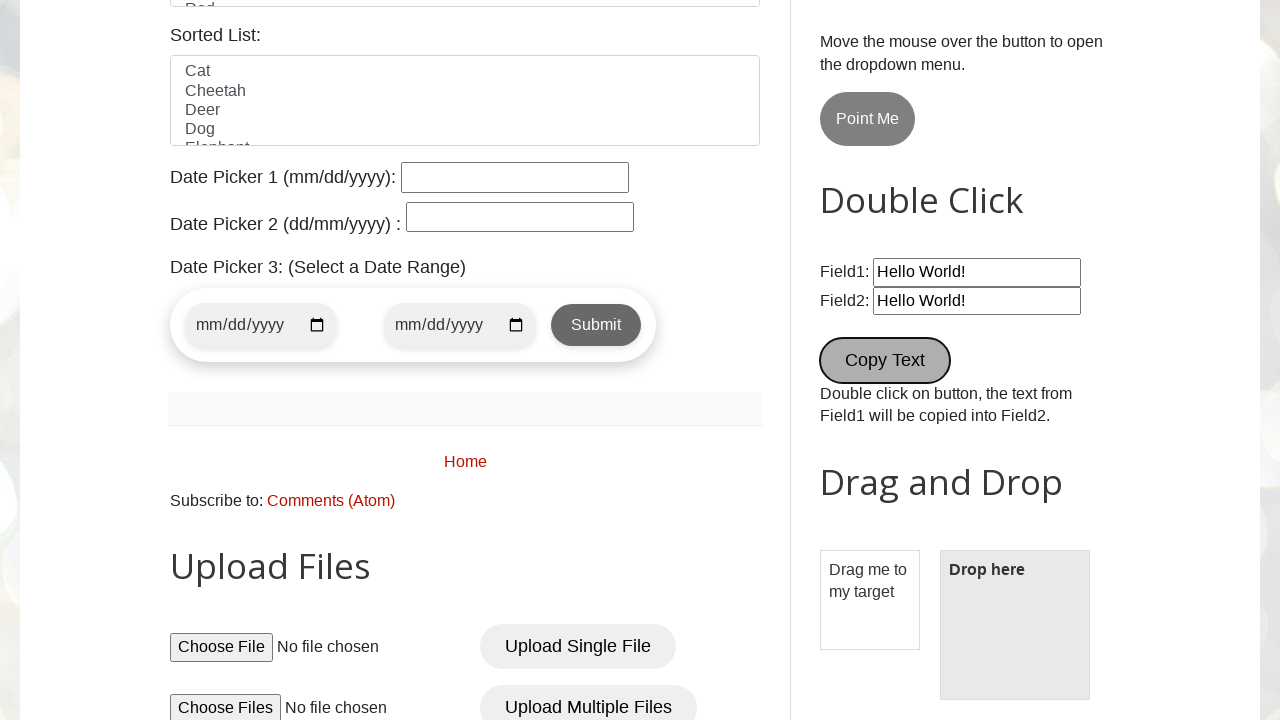

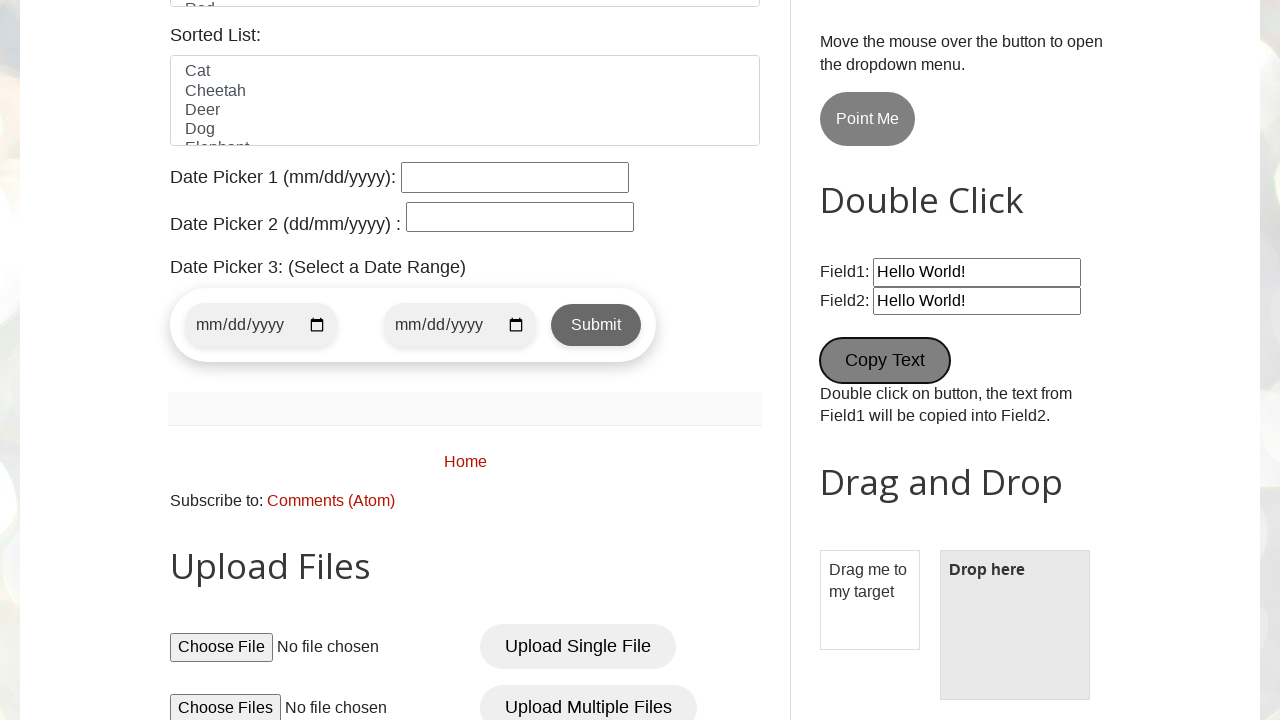